Interacts with a dropdown/select element on a form page to verify dropdown functionality

Starting URL: http://demoqa.com/automation-practice-form/

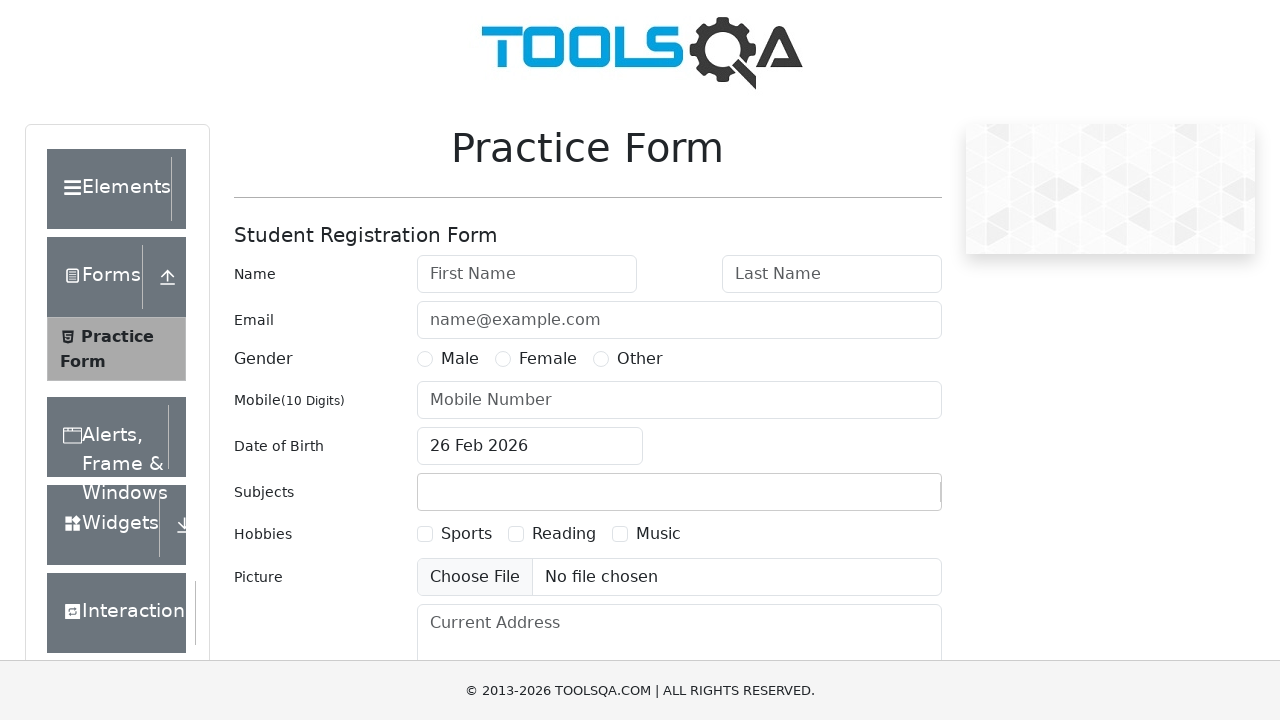

Waited for dropdown element to load on automation practice form
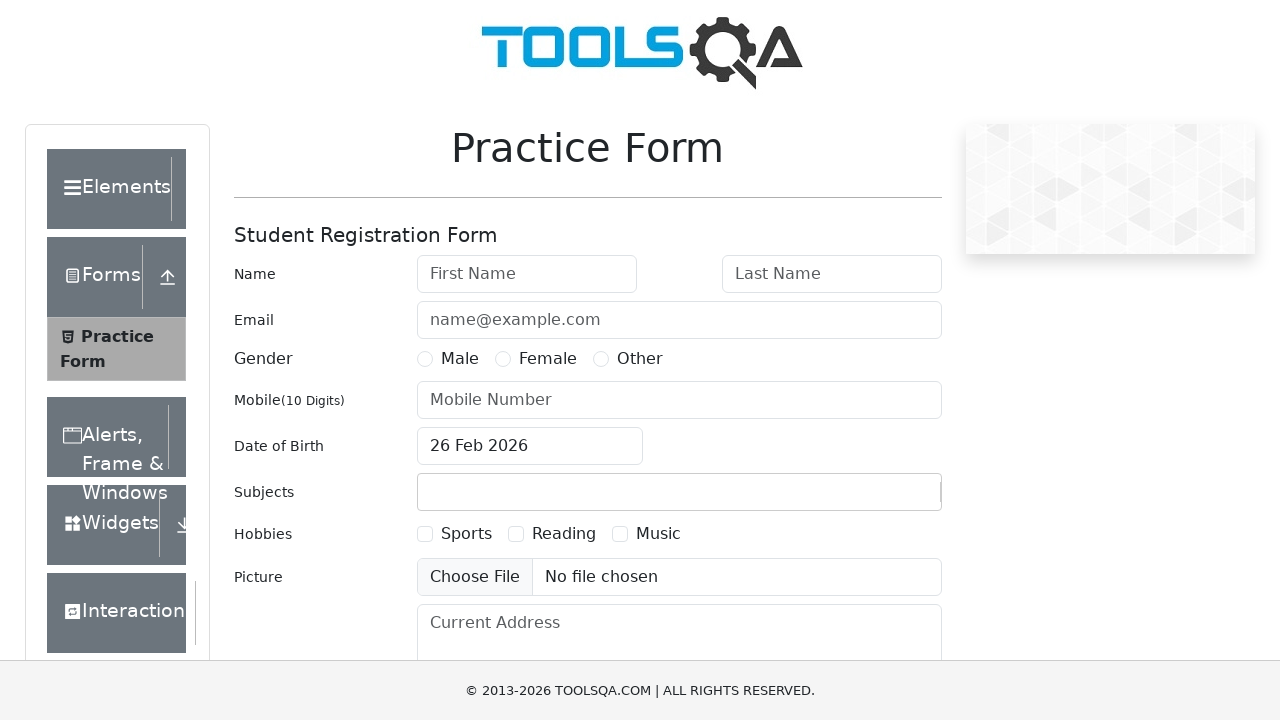

Clicked on dropdown element to open it at (430, 437) on #react-select-3-input
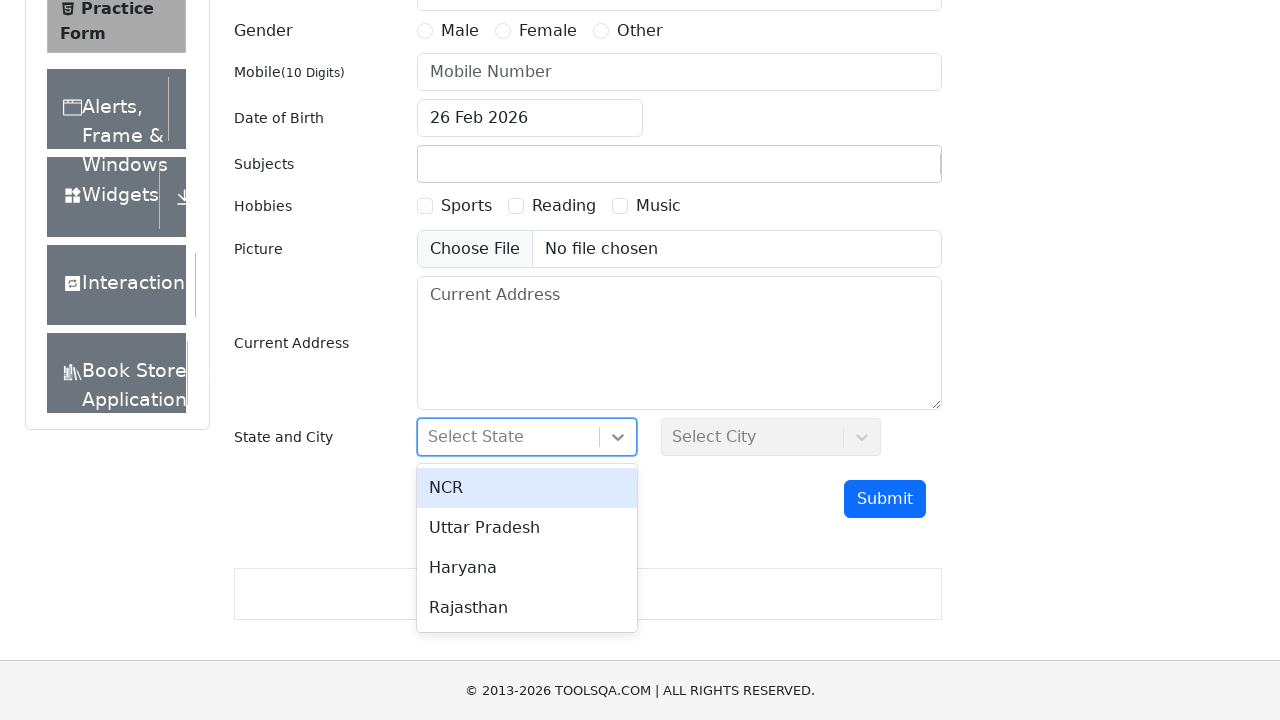

Waited for dropdown options to become visible
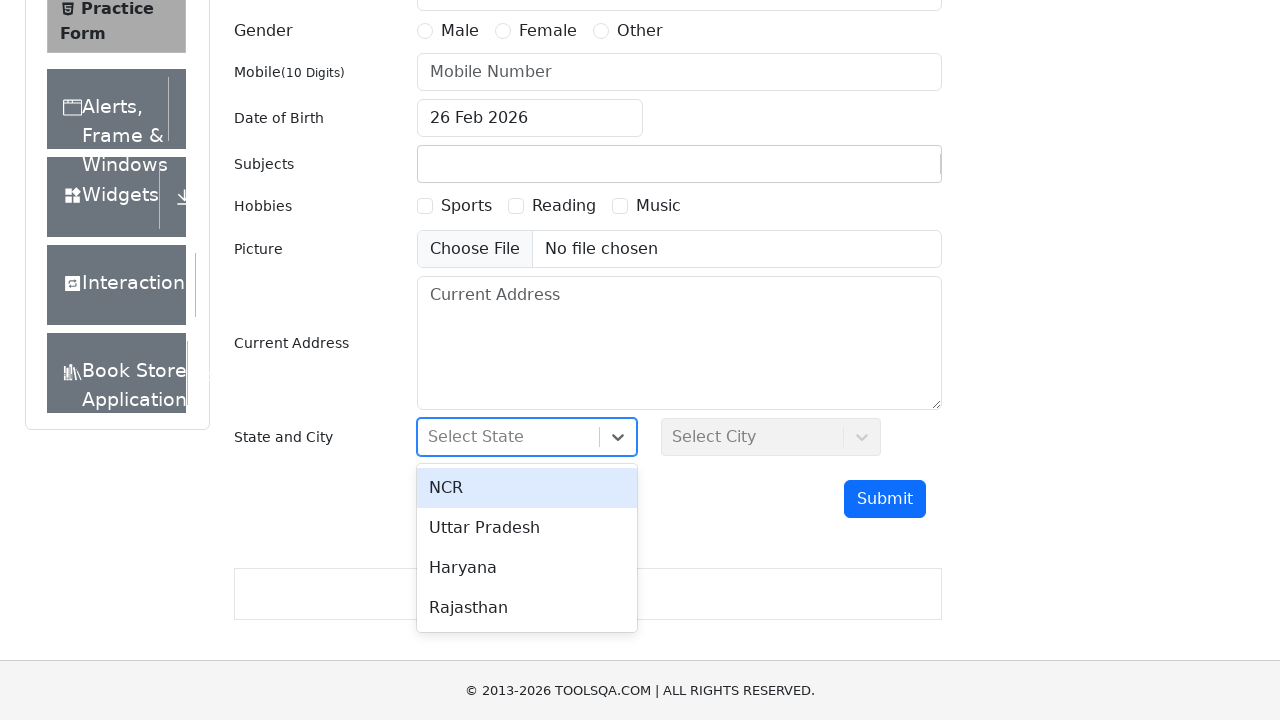

Selected first available option from dropdown at (527, 488) on [id^='react-select-3-option']:first-child
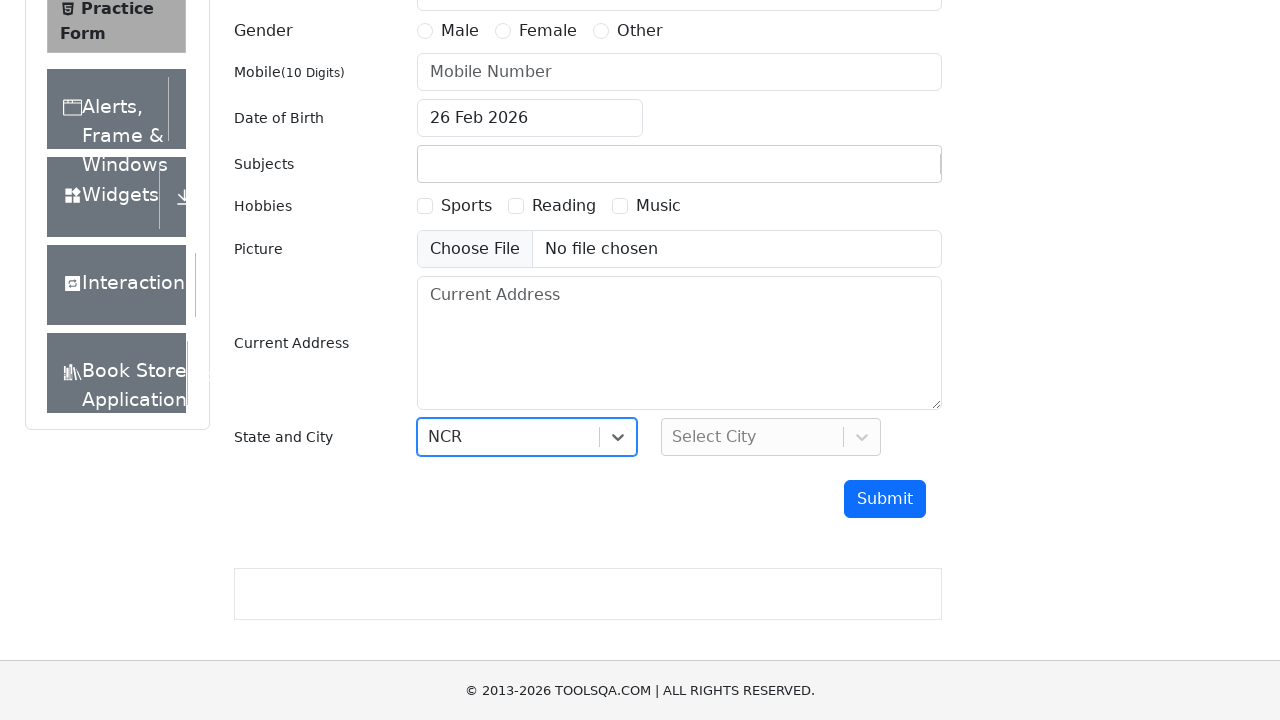

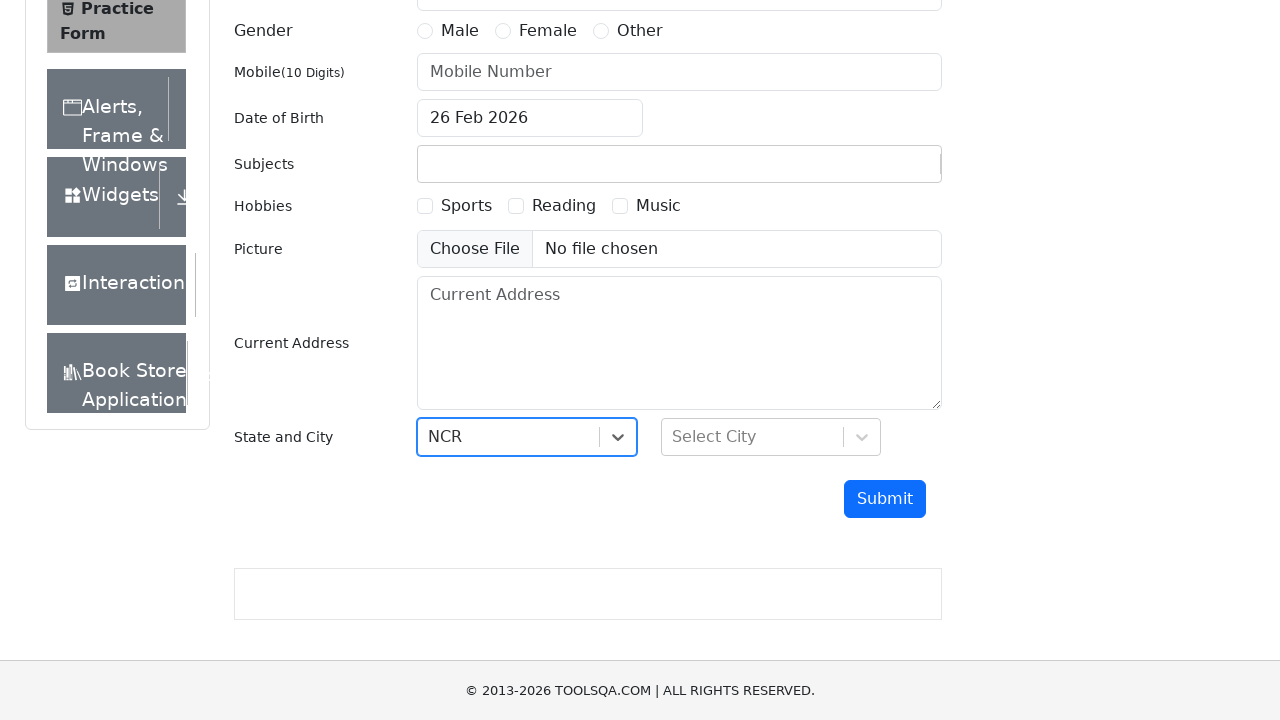